Navigates to Microsoft homepage to verify the page loads successfully

Starting URL: https://microsoft.com

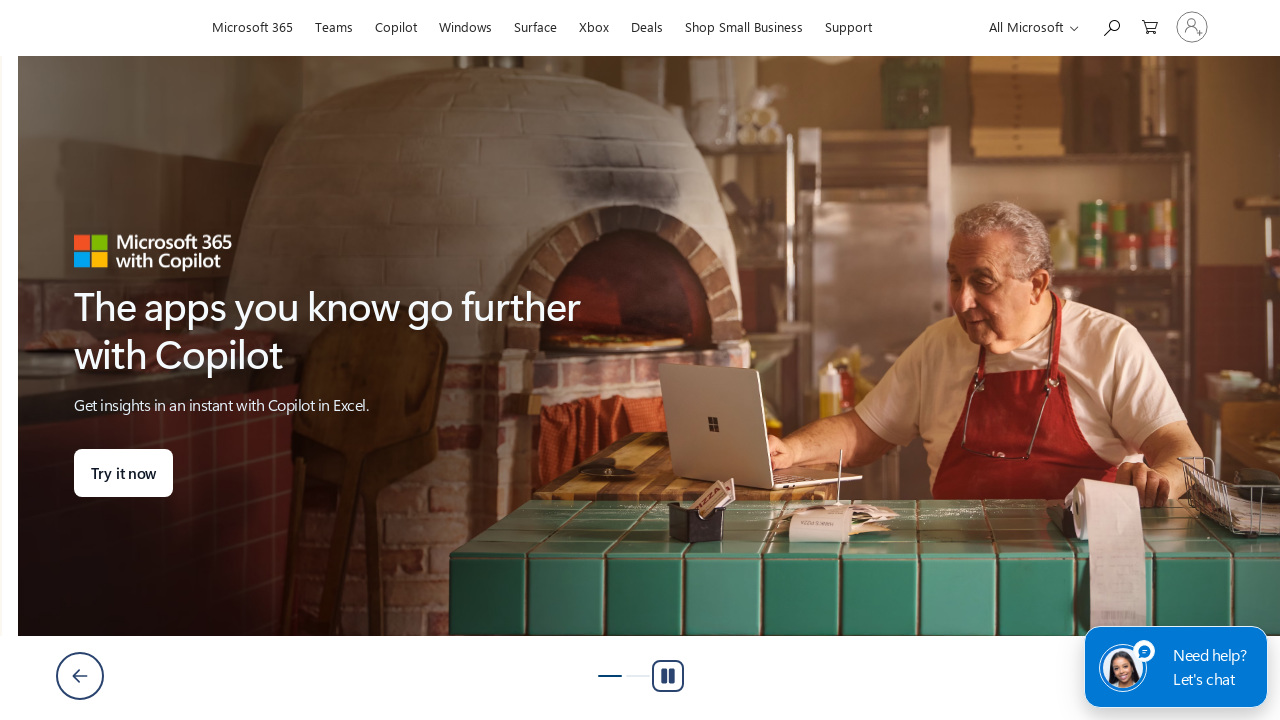

Navigated to Microsoft homepage and verified page loaded by waiting for body element
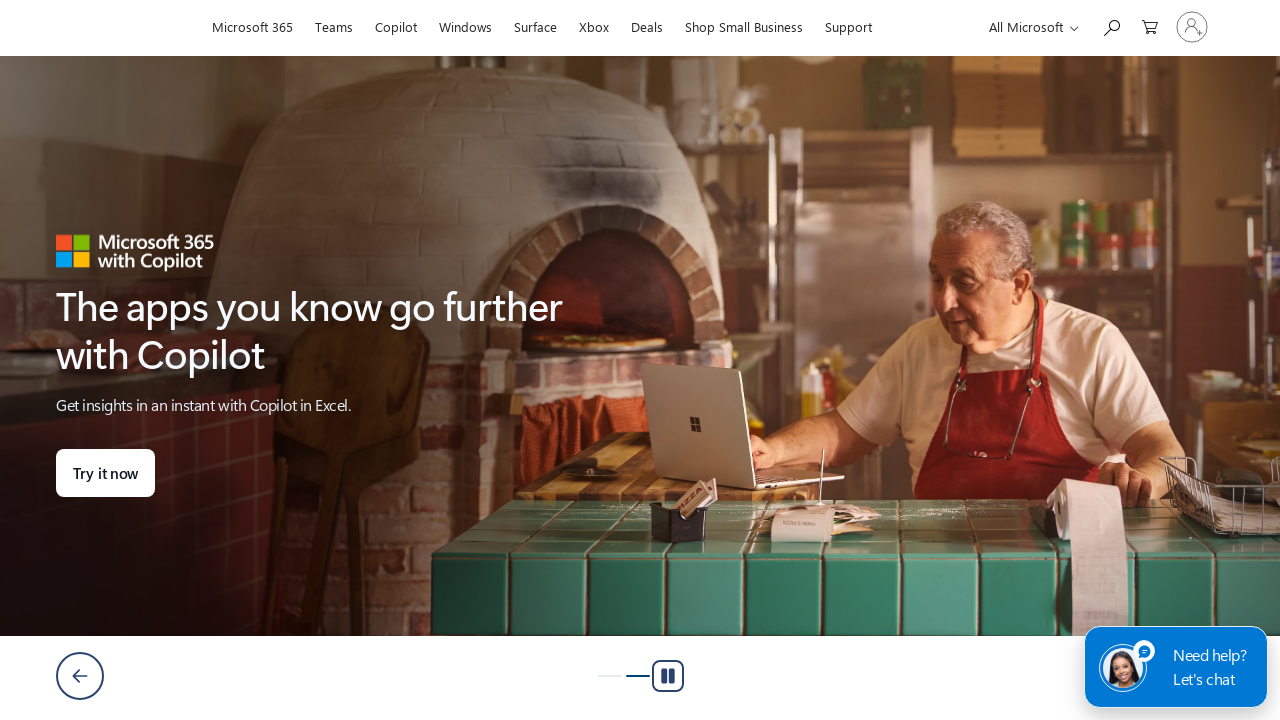

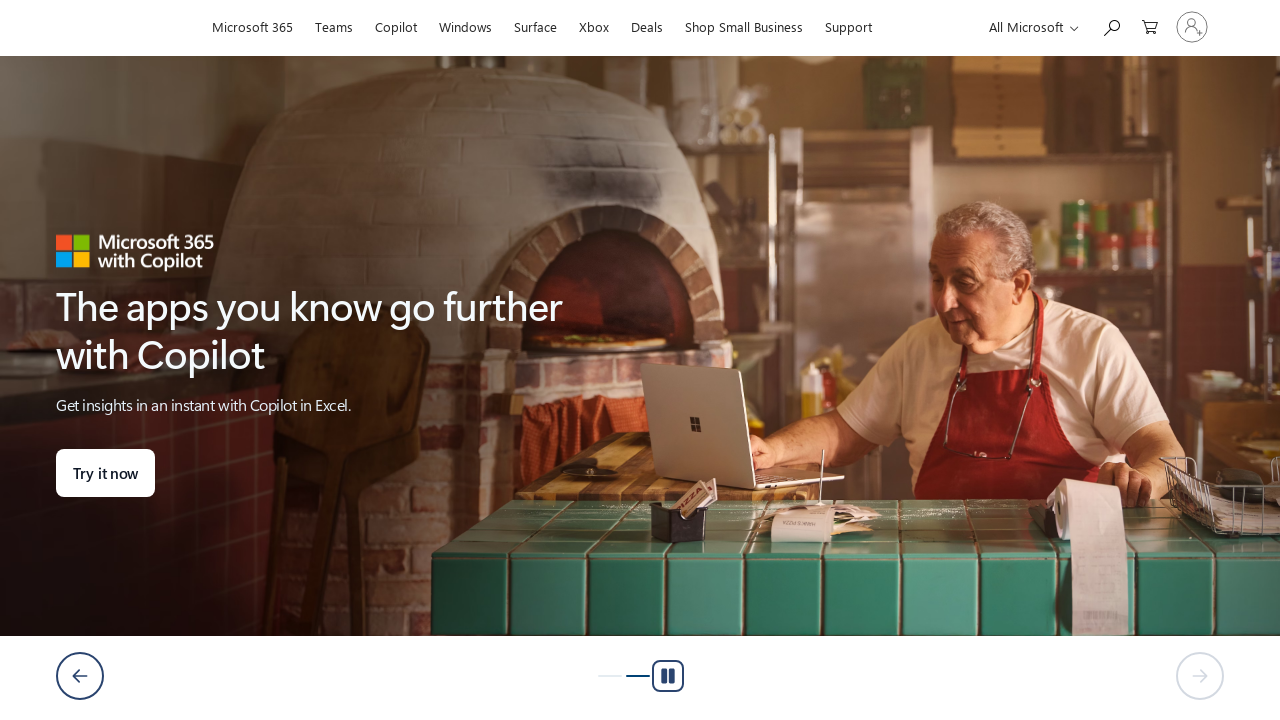